Tests price range slider functionality by dragging the minimum slider to the right and the maximum slider to the left to adjust the price range

Starting URL: https://www.jqueryscript.net/demo/Price-Range-Slider-jQuery-UI/

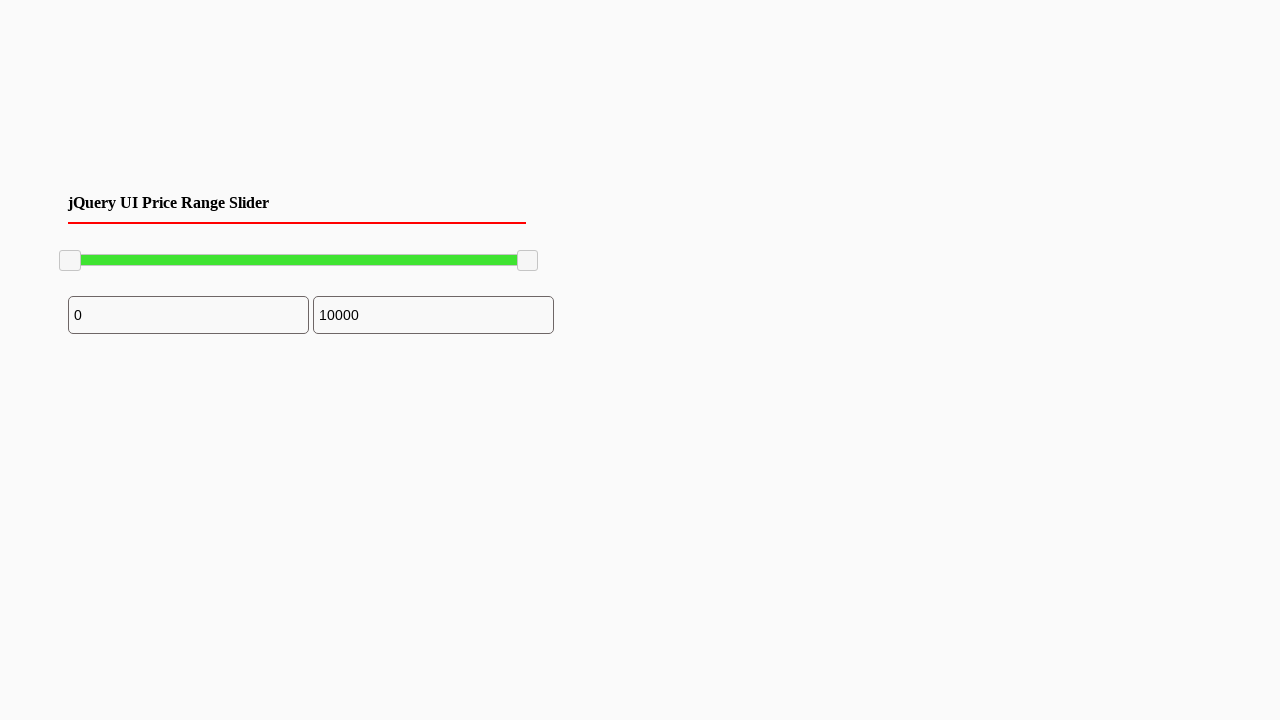

Located minimum price range slider handle
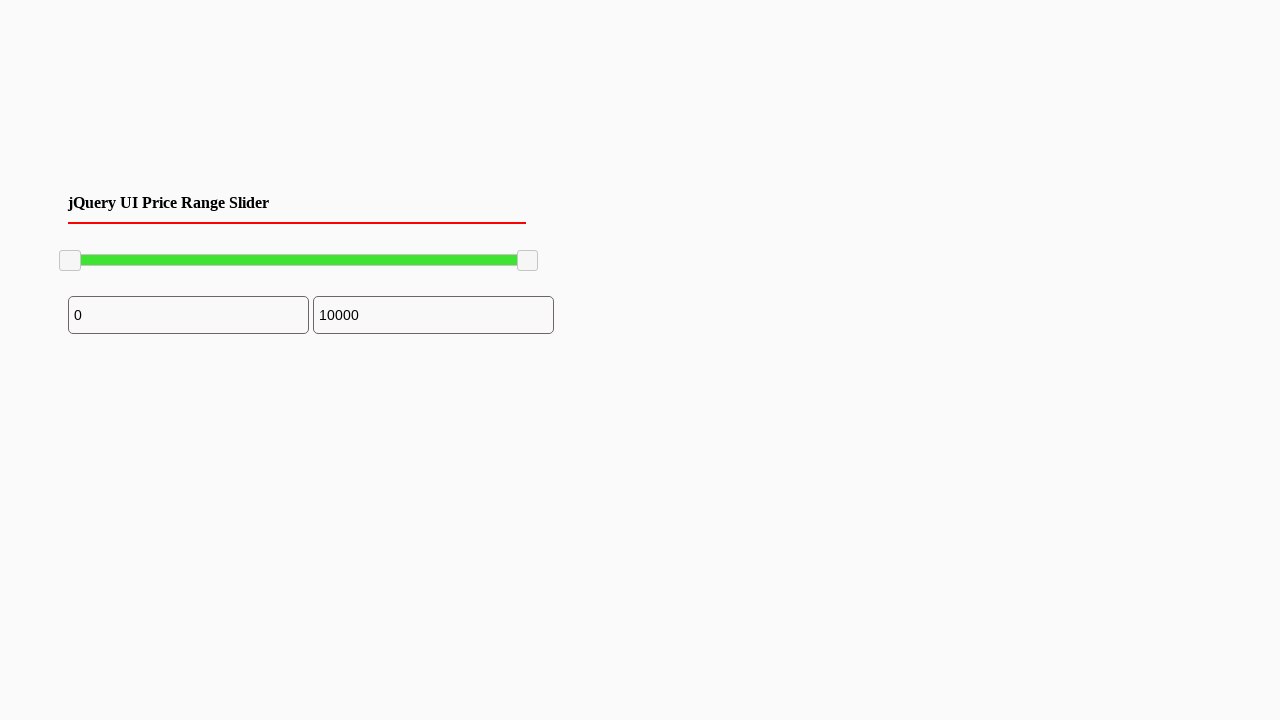

Retrieved bounding box of minimum slider handle
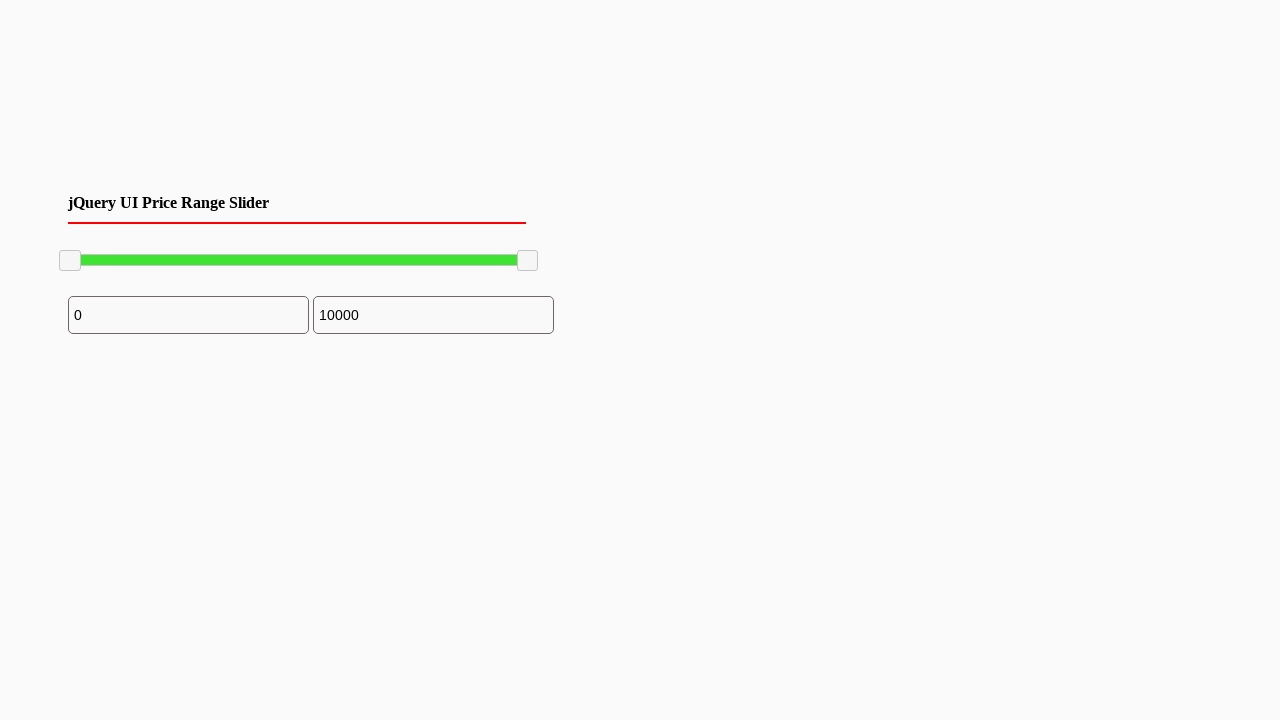

Moved mouse to center of minimum slider handle at (70, 261)
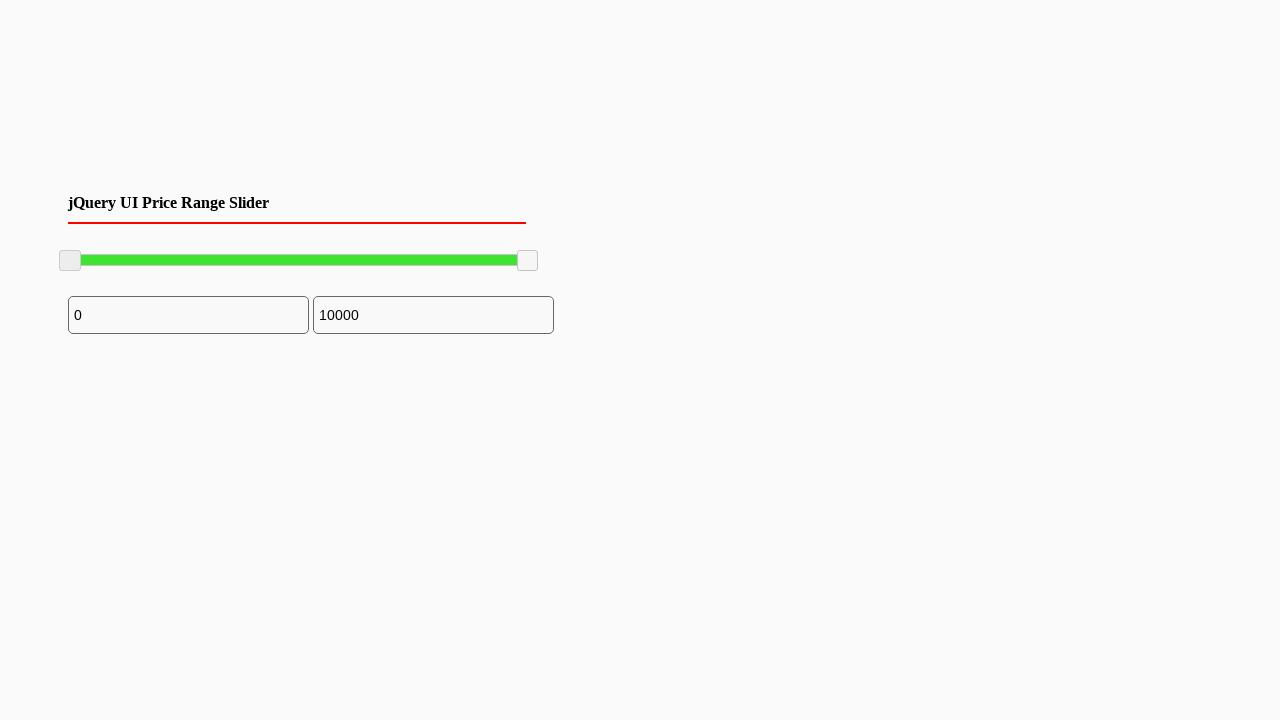

Pressed mouse button down on minimum slider handle at (70, 261)
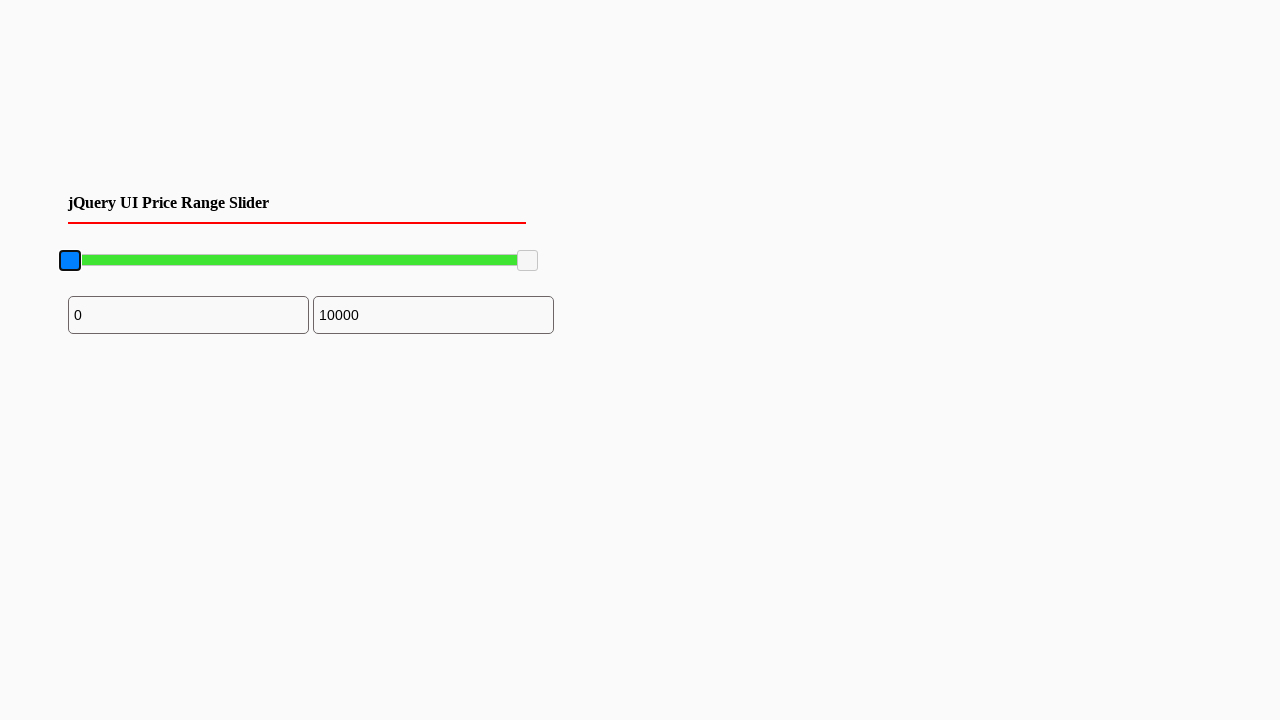

Dragged minimum slider 100 pixels to the right at (170, 261)
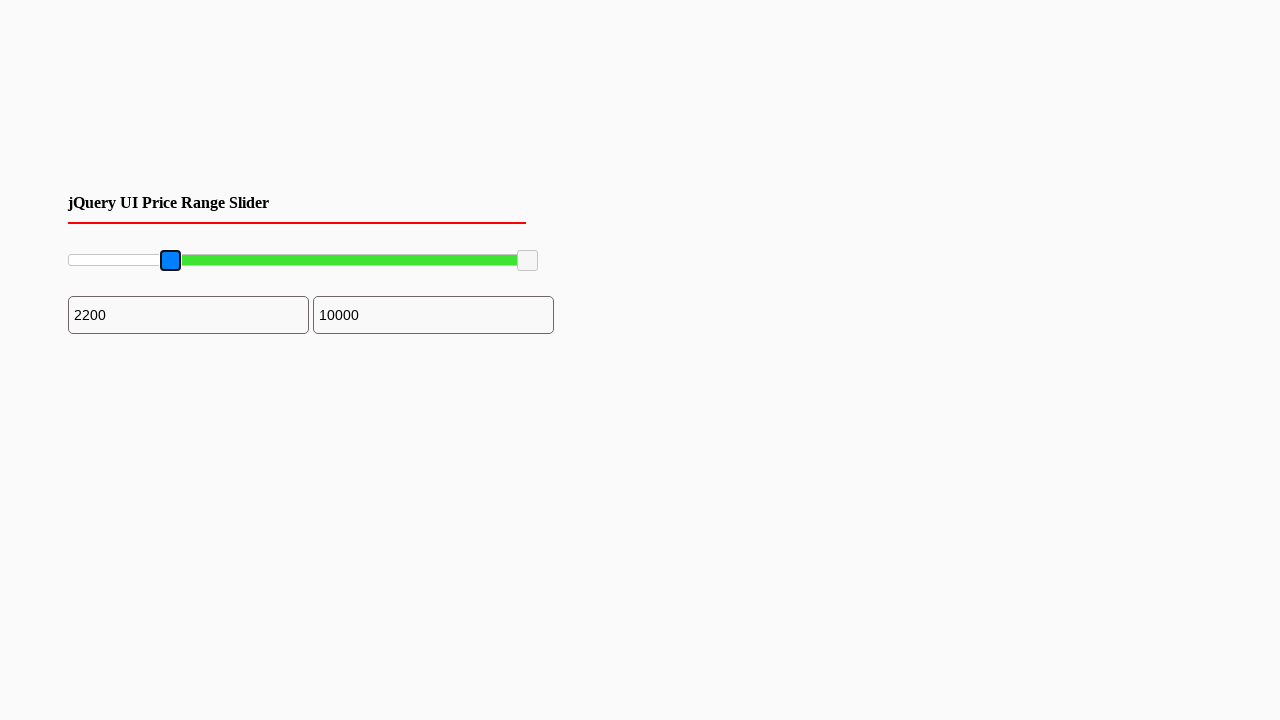

Released mouse button to complete minimum slider drag at (170, 261)
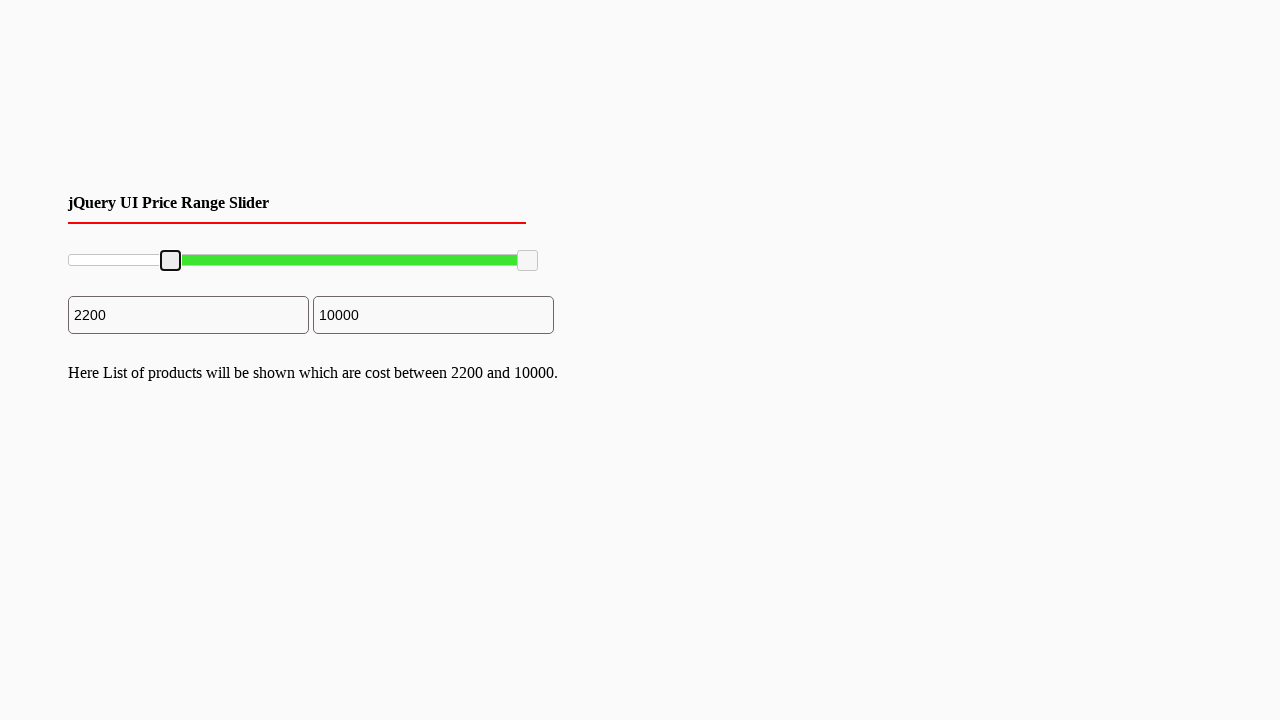

Located maximum price range slider handle
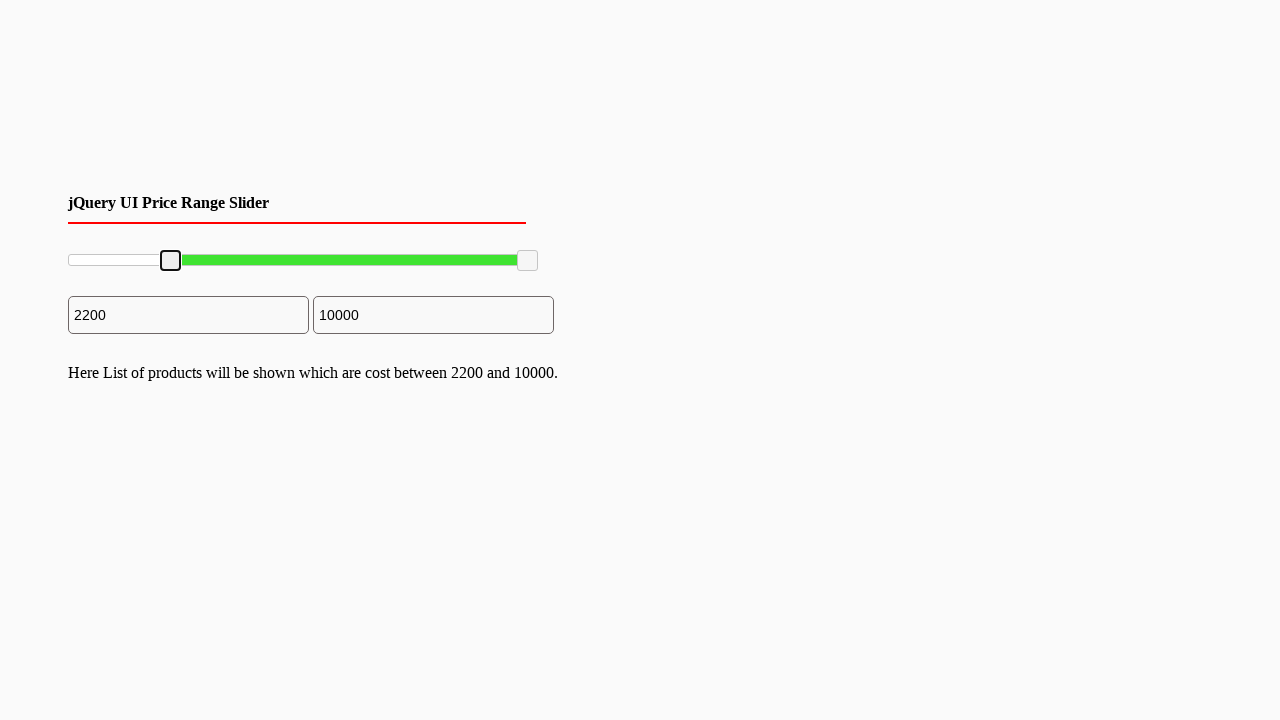

Retrieved bounding box of maximum slider handle
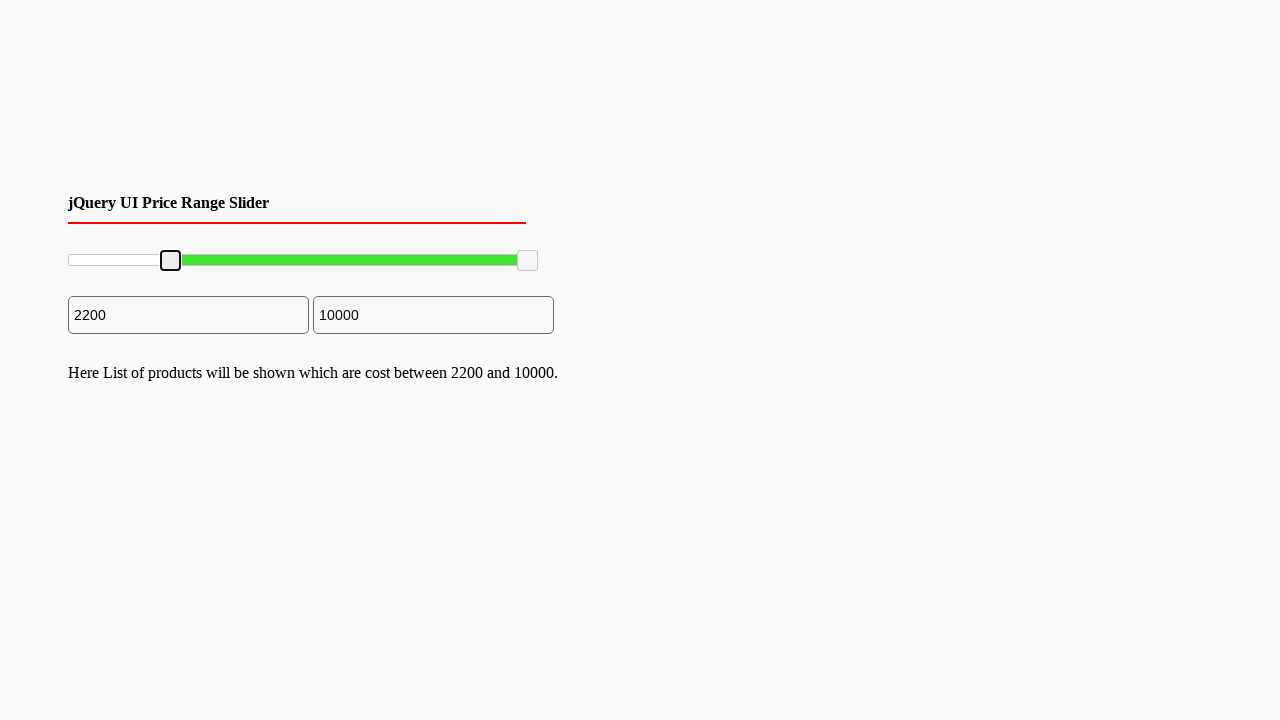

Moved mouse to center of maximum slider handle at (528, 261)
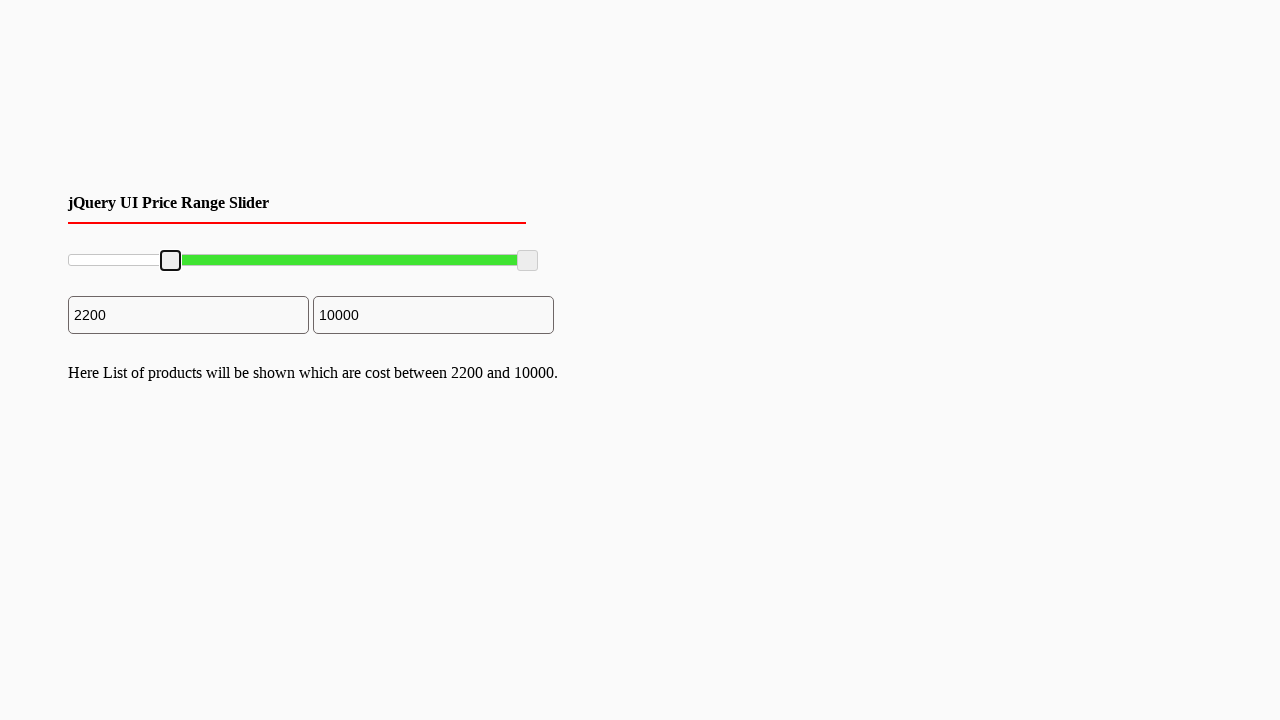

Pressed mouse button down on maximum slider handle at (528, 261)
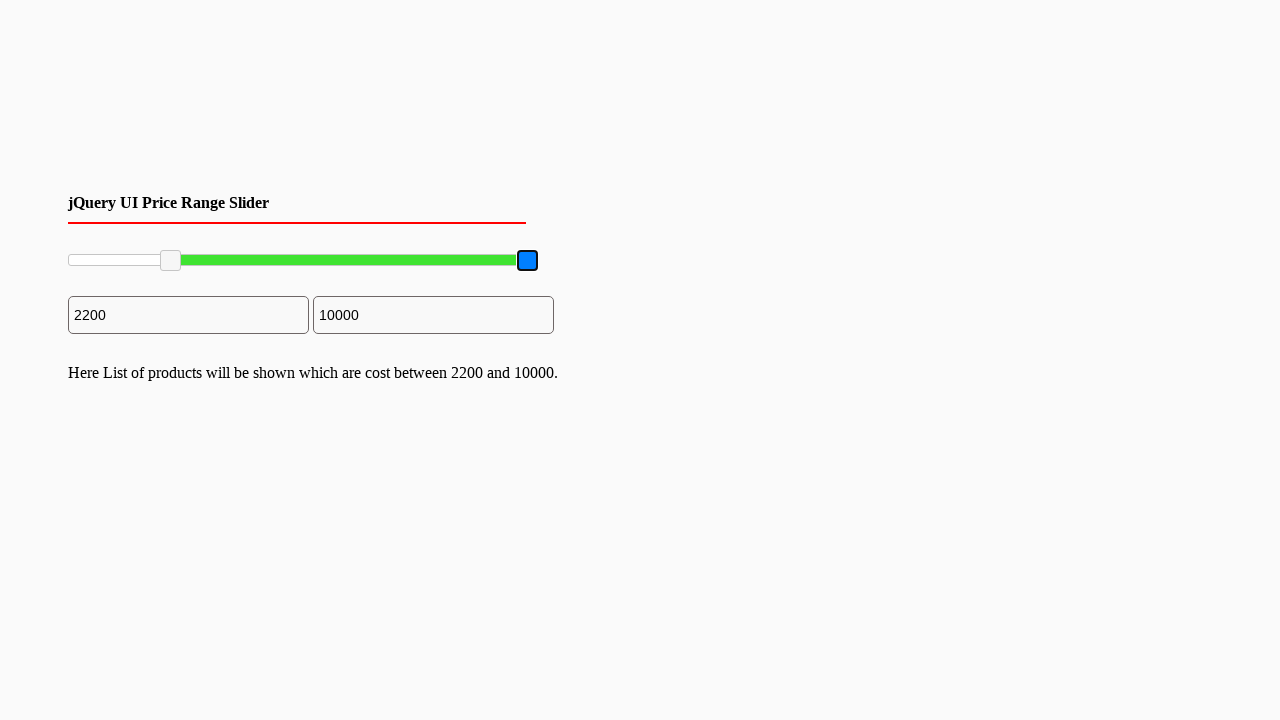

Dragged maximum slider 200 pixels to the left at (328, 261)
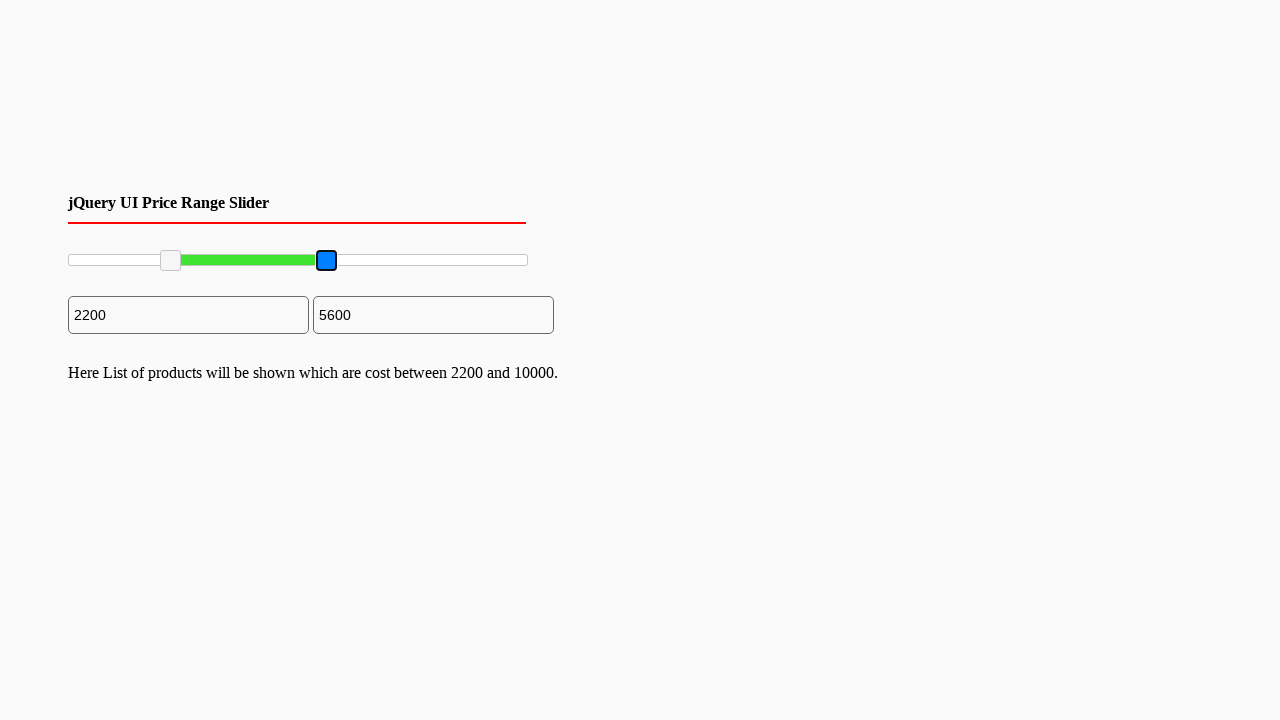

Released mouse button to complete maximum slider drag at (328, 261)
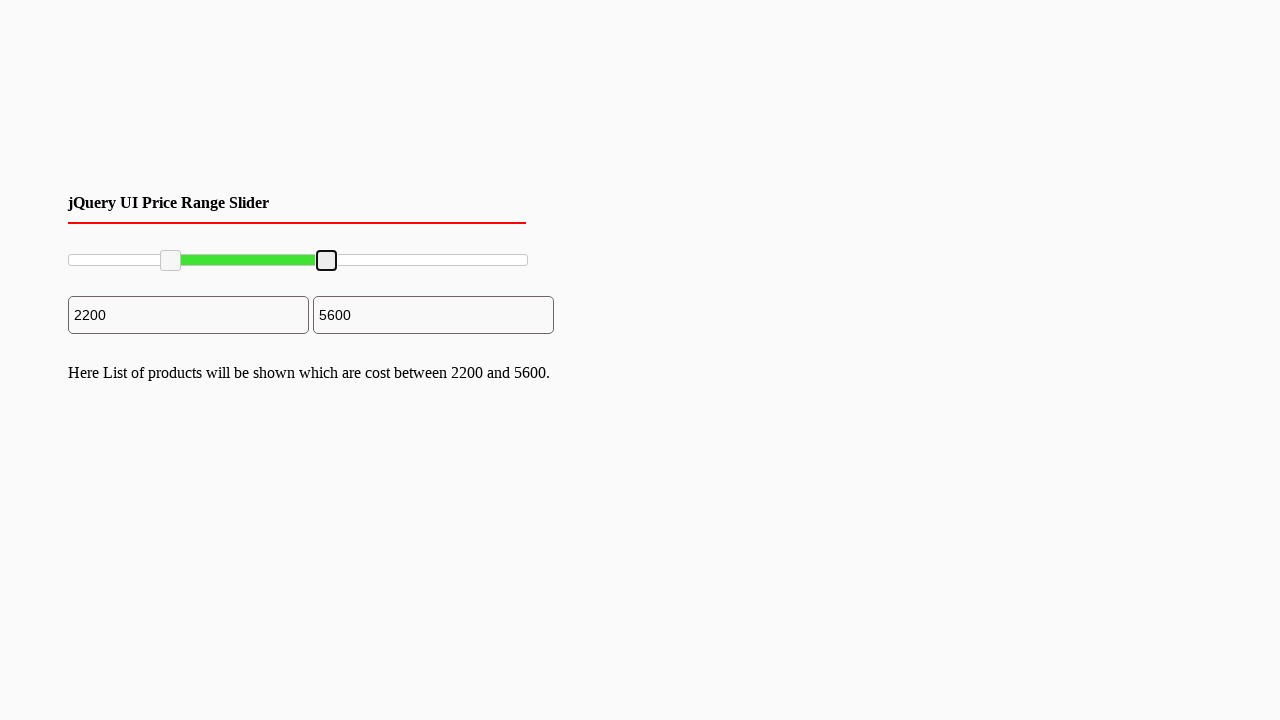

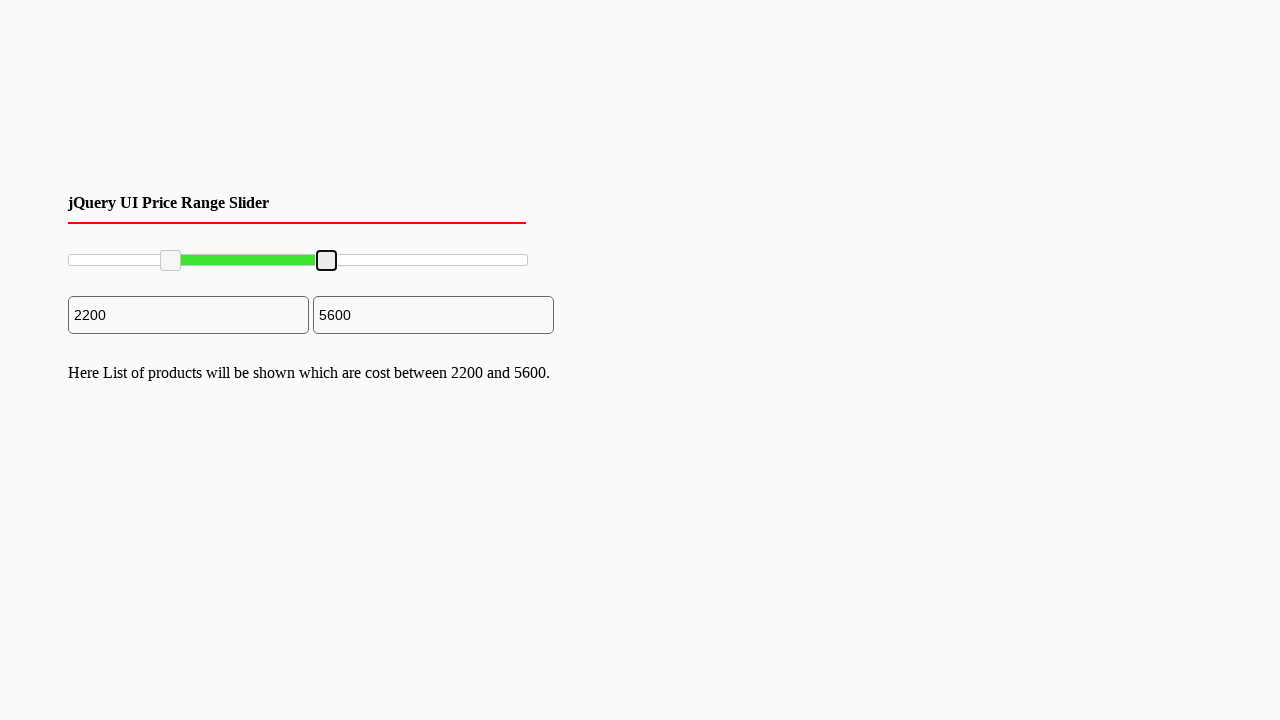